Tests JavaScript alert handling by clicking a button that triggers an alert, accepting the alert, and verifying the result message.

Starting URL: https://the-internet.herokuapp.com/javascript_alerts

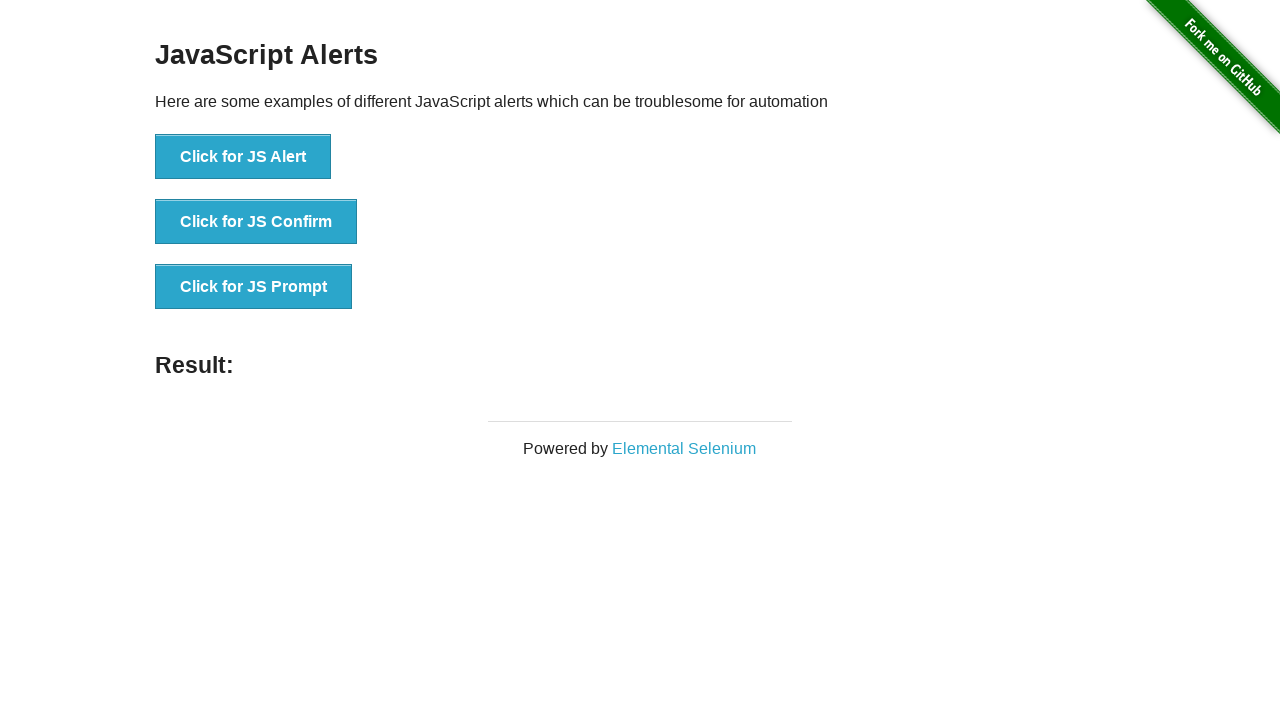

Set up dialog handler to automatically accept alerts
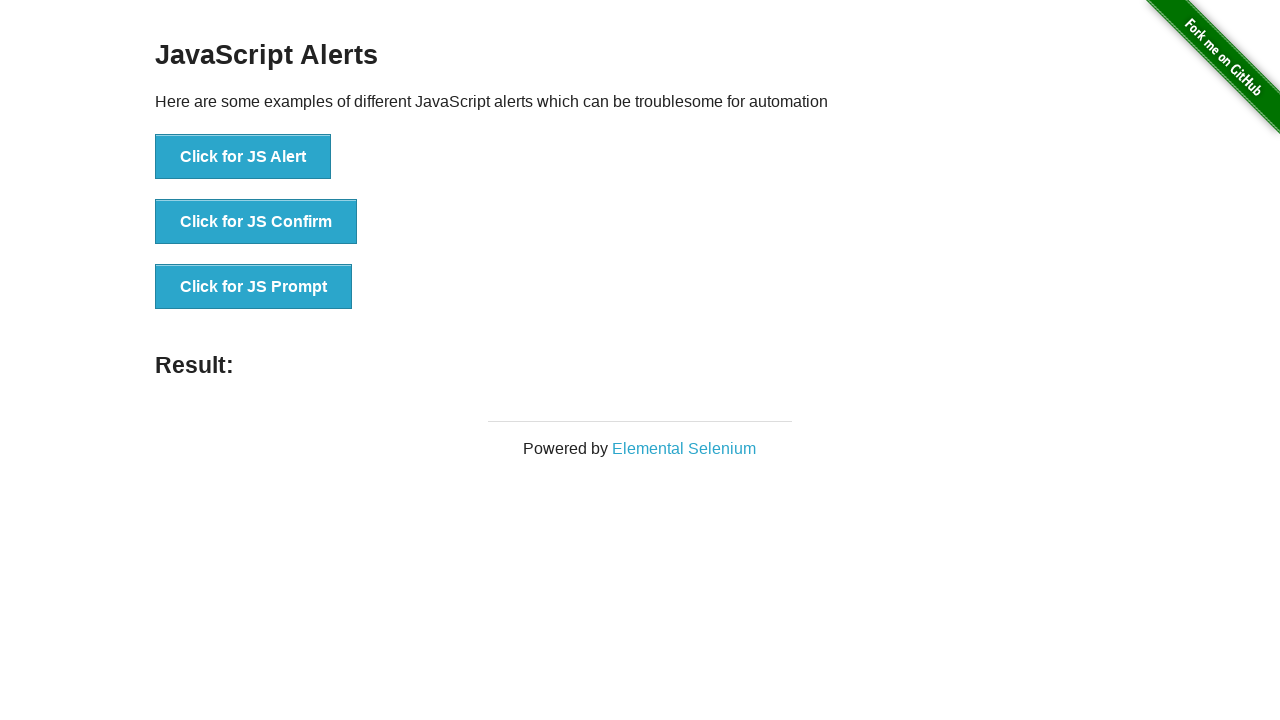

Clicked 'Click for JS Alert' button to trigger JavaScript alert at (243, 157) on xpath=//button[text()='Click for JS Alert']
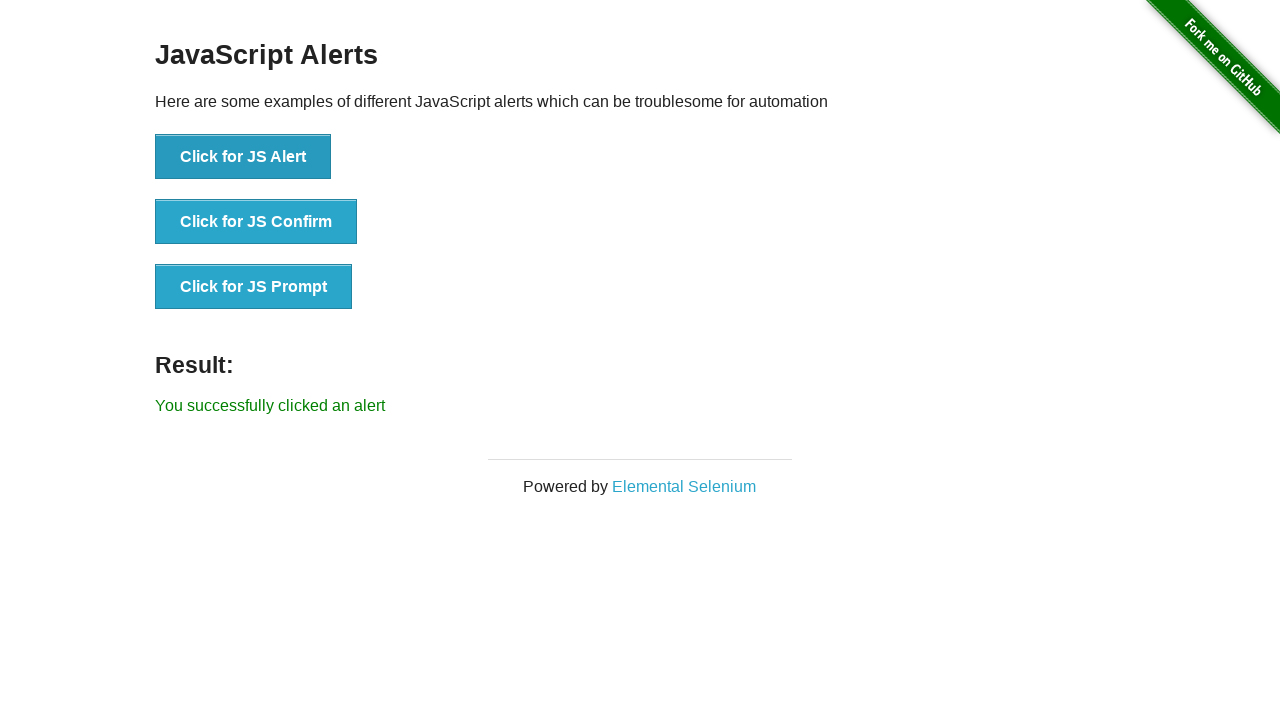

Result message element appeared after alert was accepted
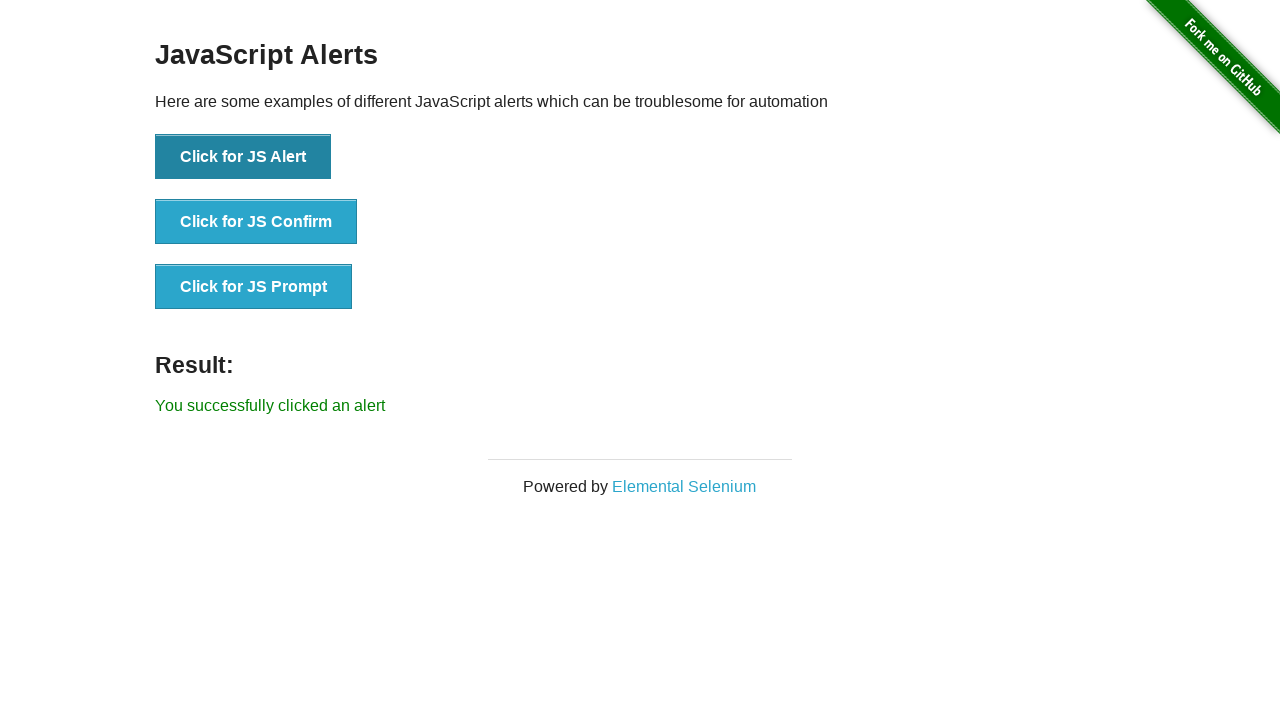

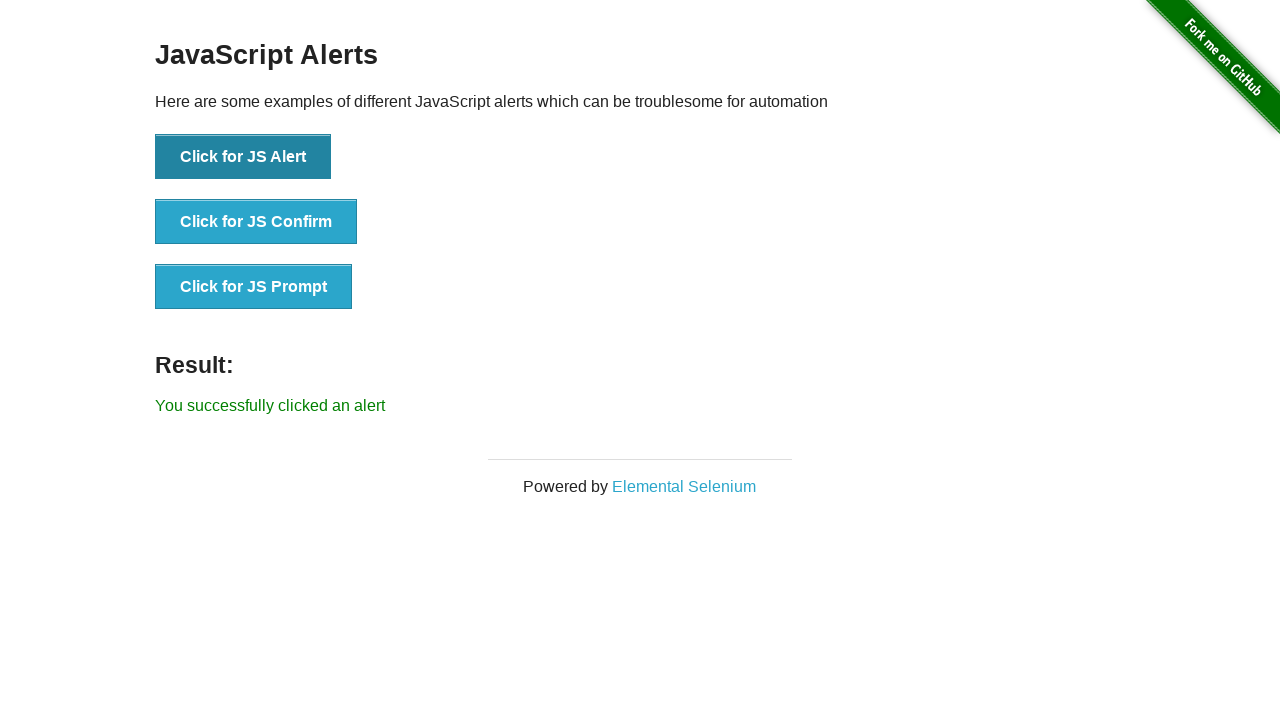